Tests dropdown functionality by selecting options using different methods (index, value, visible text) and verifying dropdown contents

Starting URL: https://the-internet.herokuapp.com/dropdown

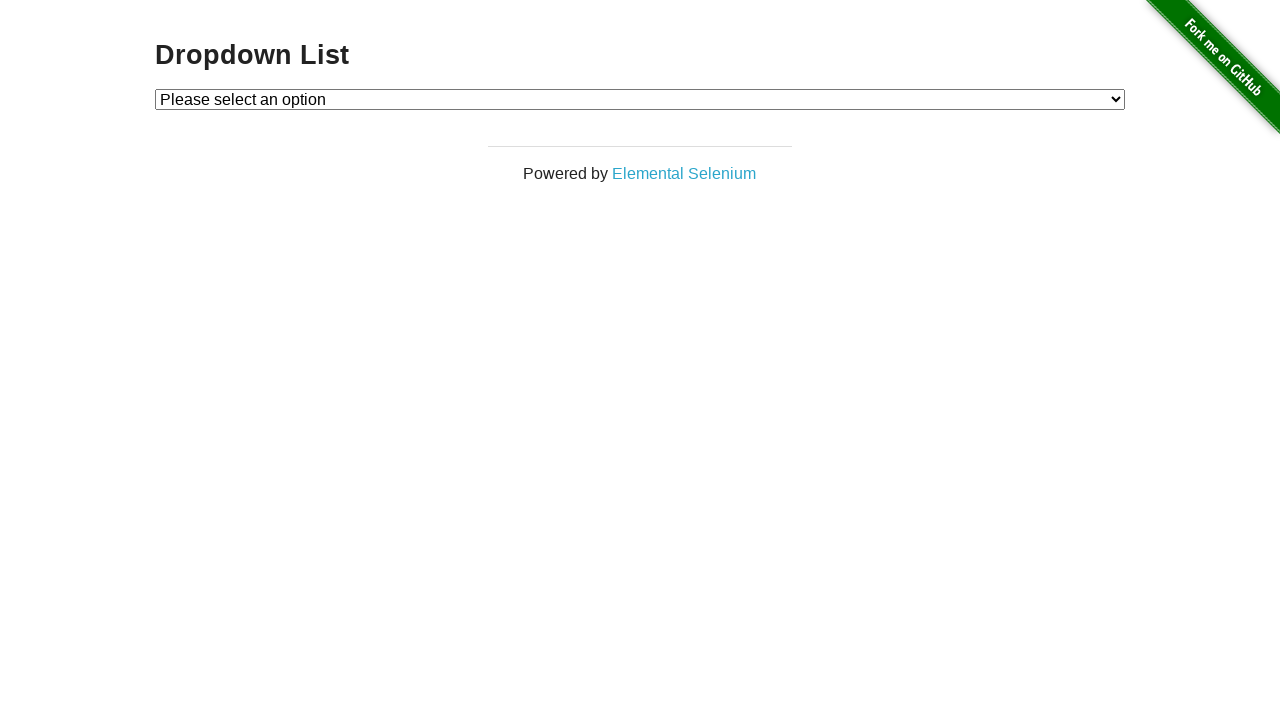

Located dropdown element with id='dropdown'
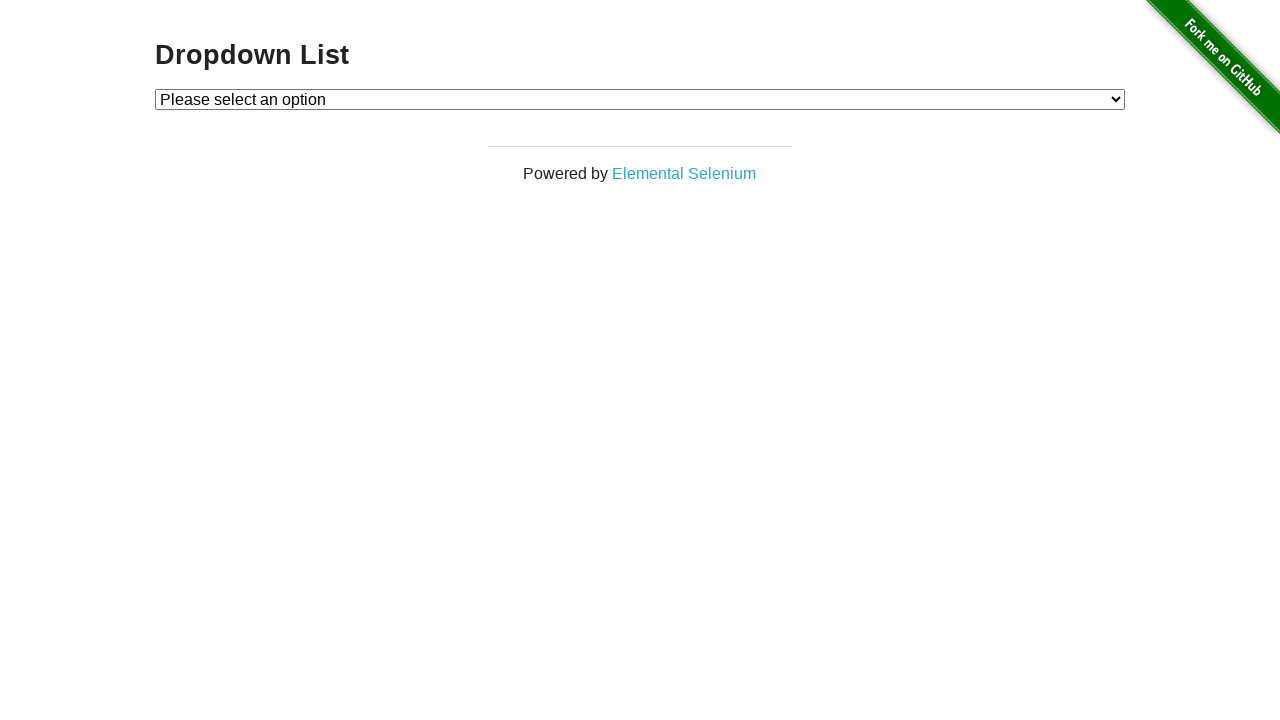

Selected dropdown option by index 1 on select#dropdown
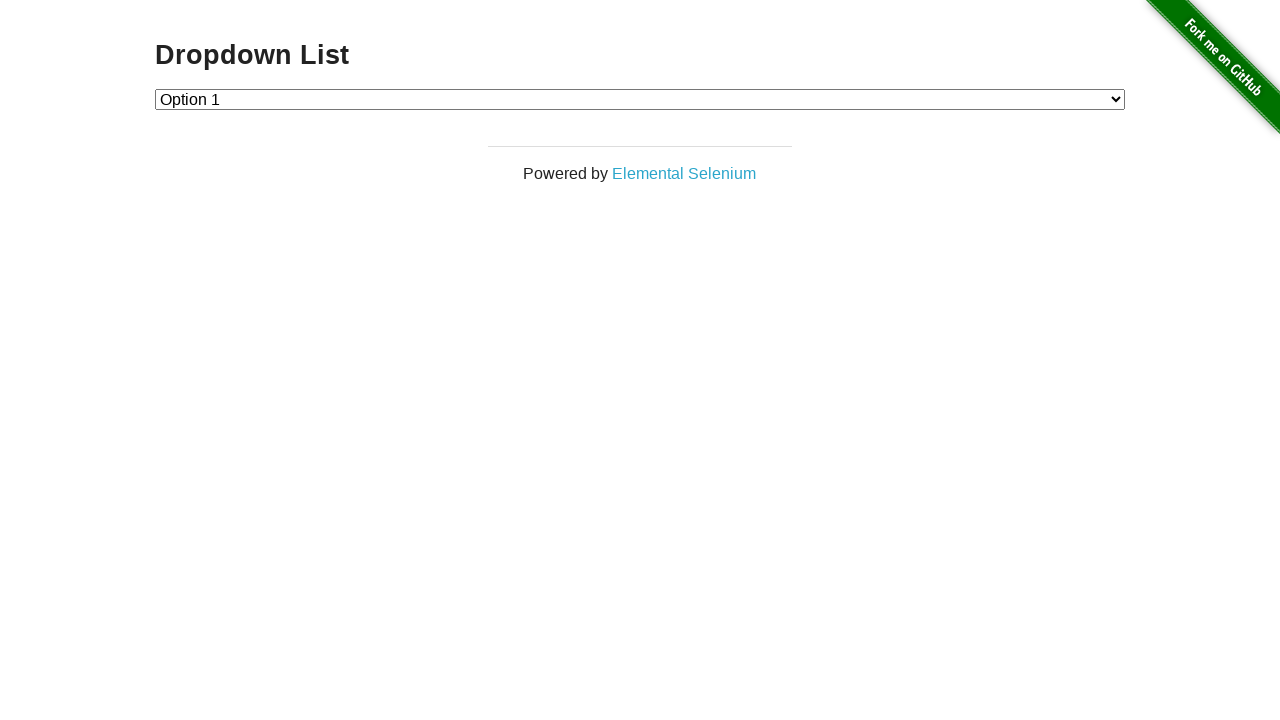

Selected dropdown option with value='2' on select#dropdown
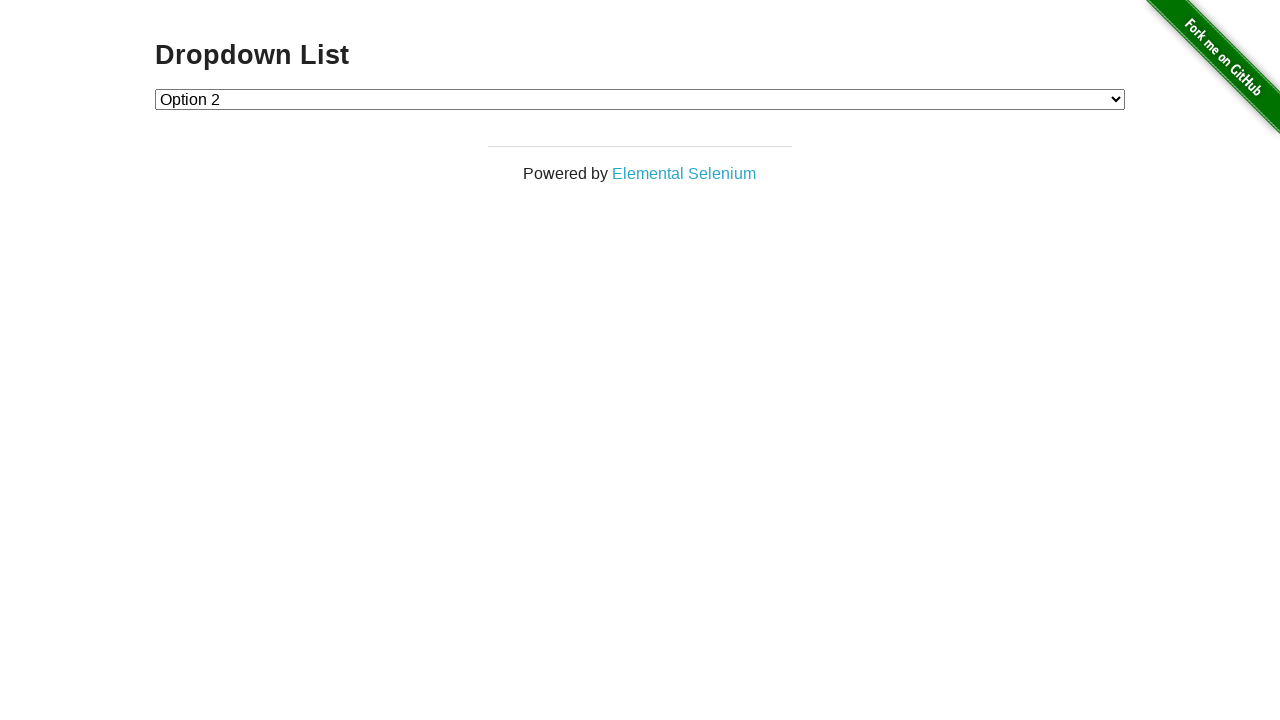

Selected dropdown option by visible text 'Option 1' on select#dropdown
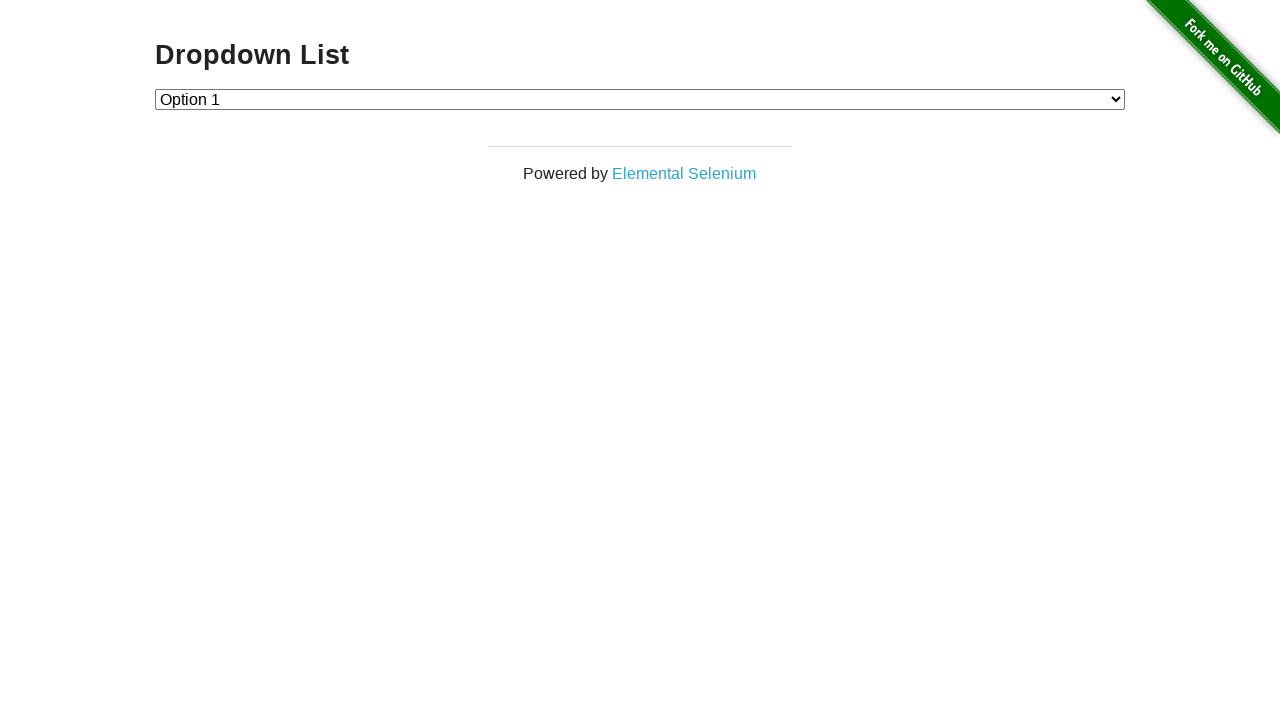

Retrieved all option elements from dropdown
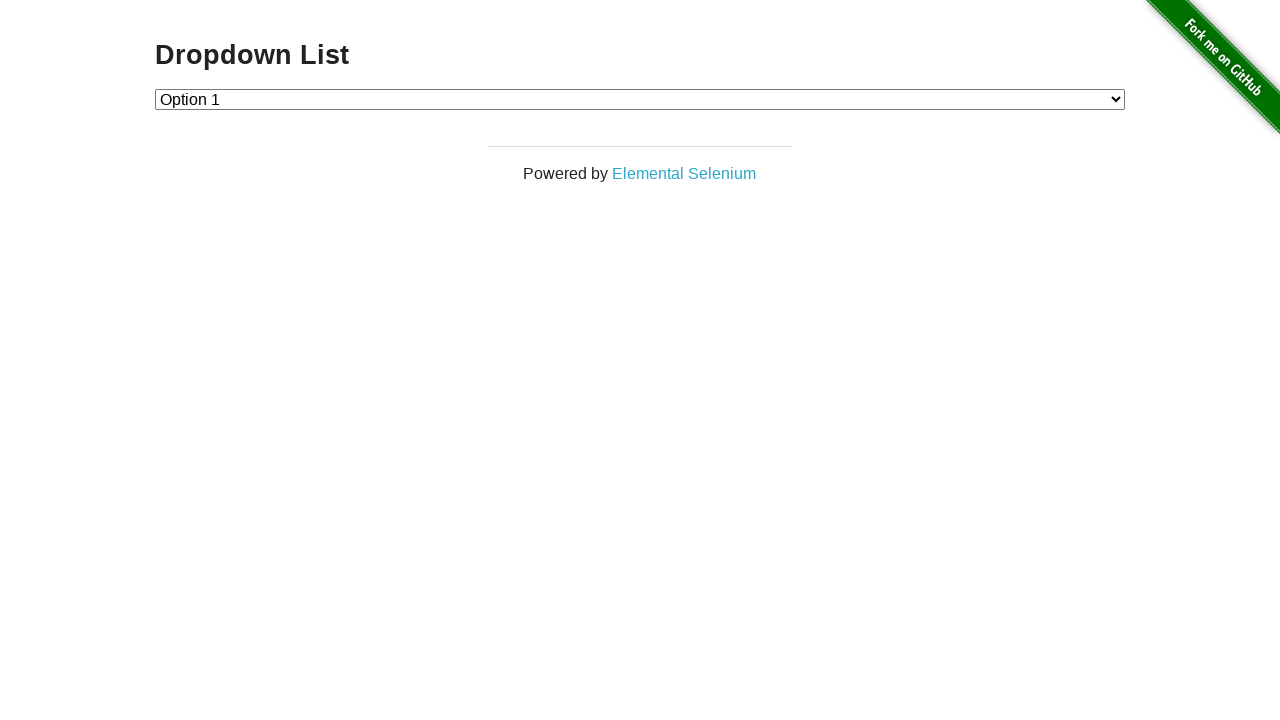

Counted total number of options in dropdown
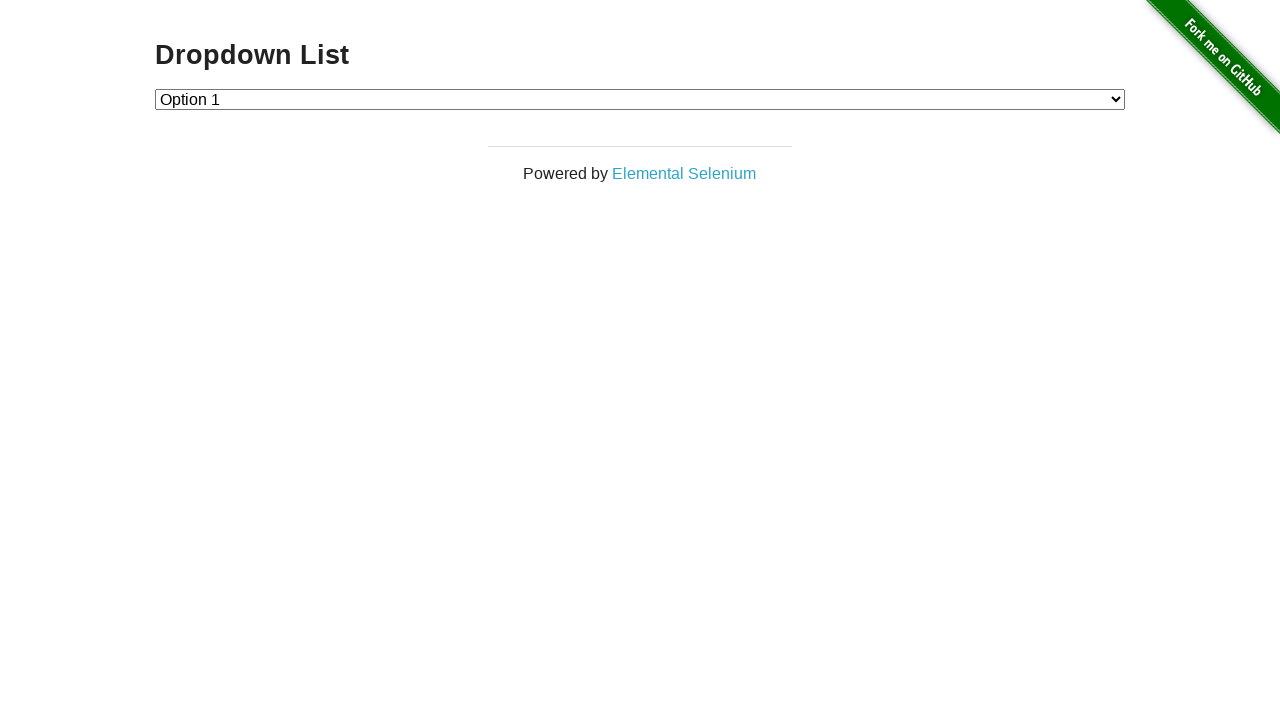

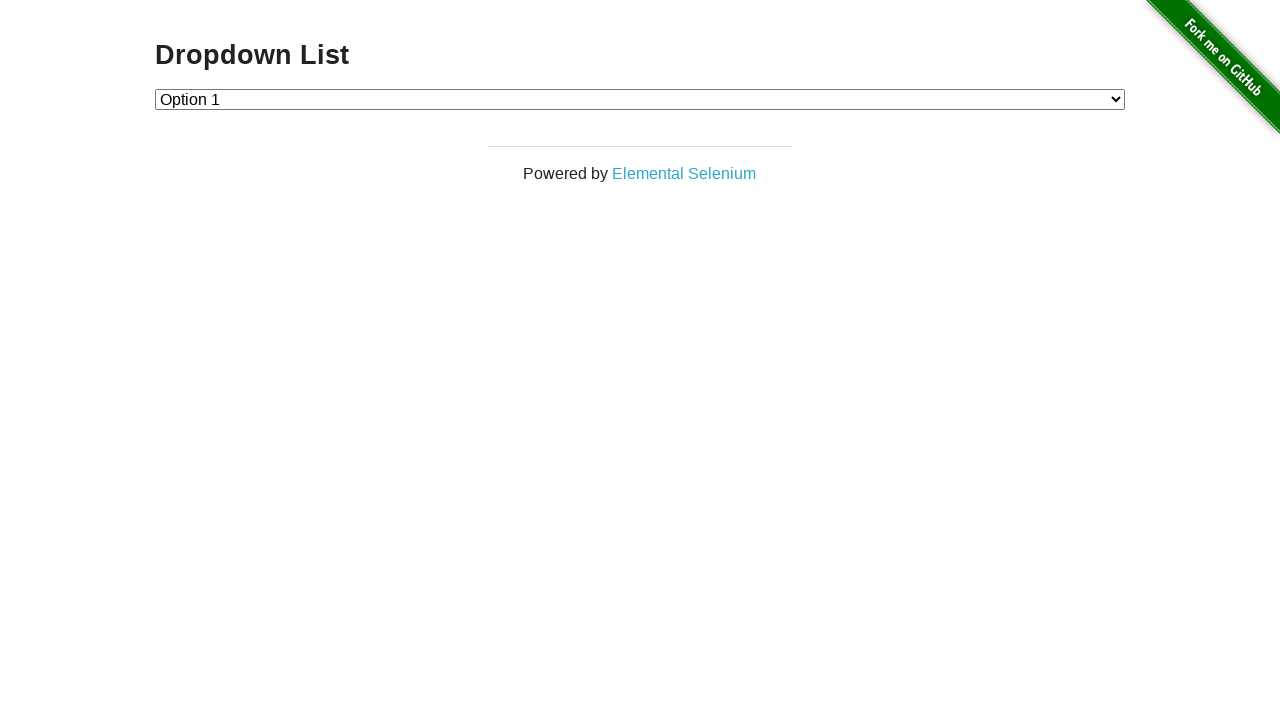